Tests browser window handling by clicking a link that opens a new window, then switching between the parent and child windows to verify navigation works correctly.

Starting URL: https://opensource-demo.orangehrmlive.com/web/index.php/auth/login

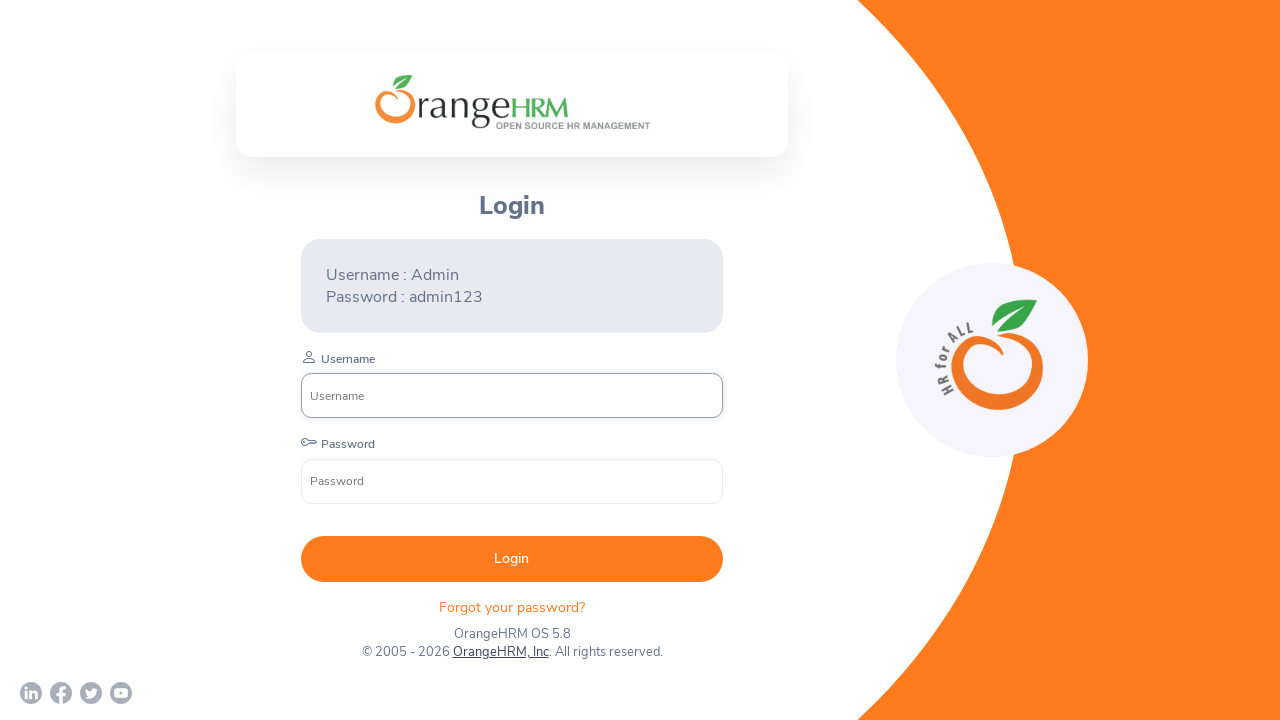

Clicked OrangeHRM, Inc link to open new window at (500, 652) on xpath=//a[normalize-space()='OrangeHRM, Inc']
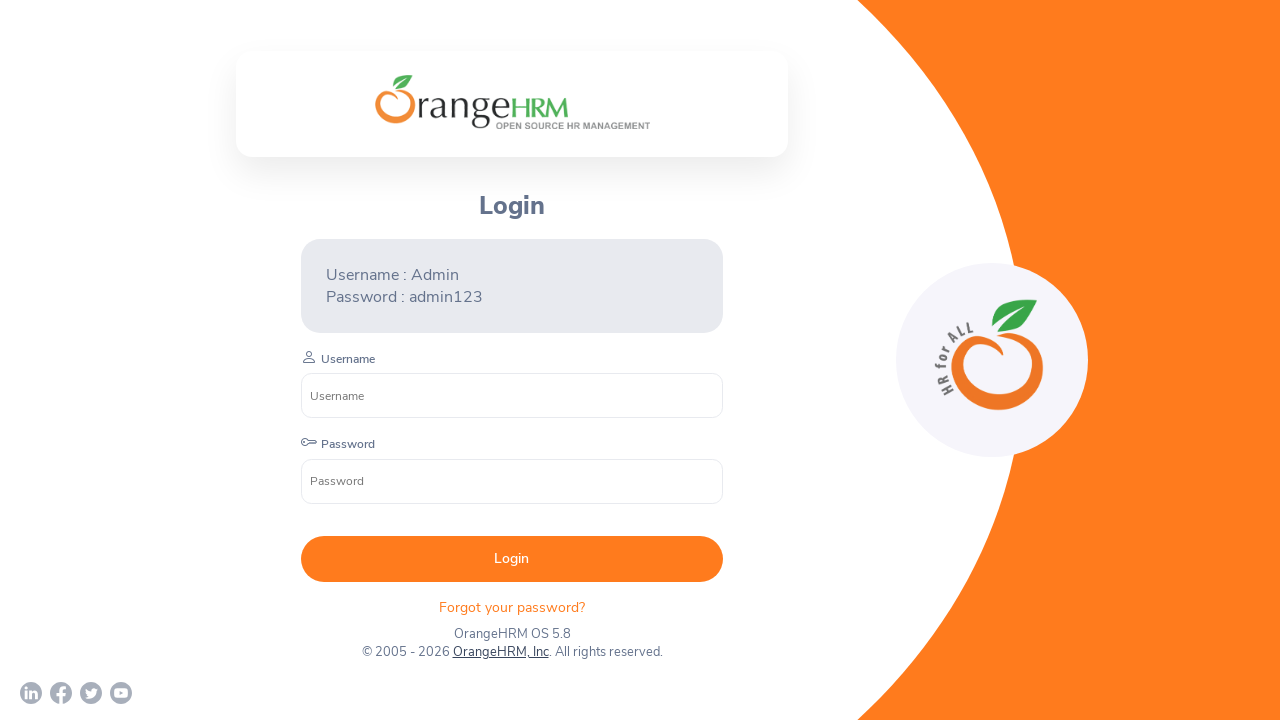

New window opened and captured
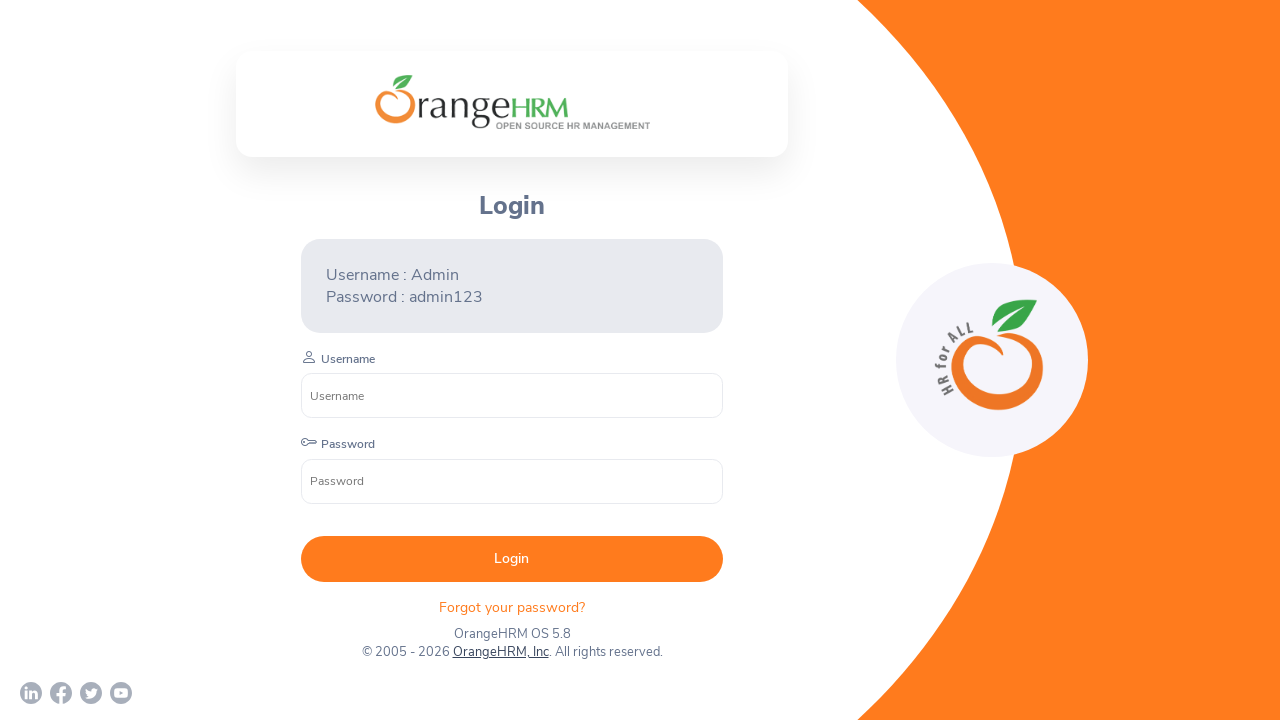

New window finished loading
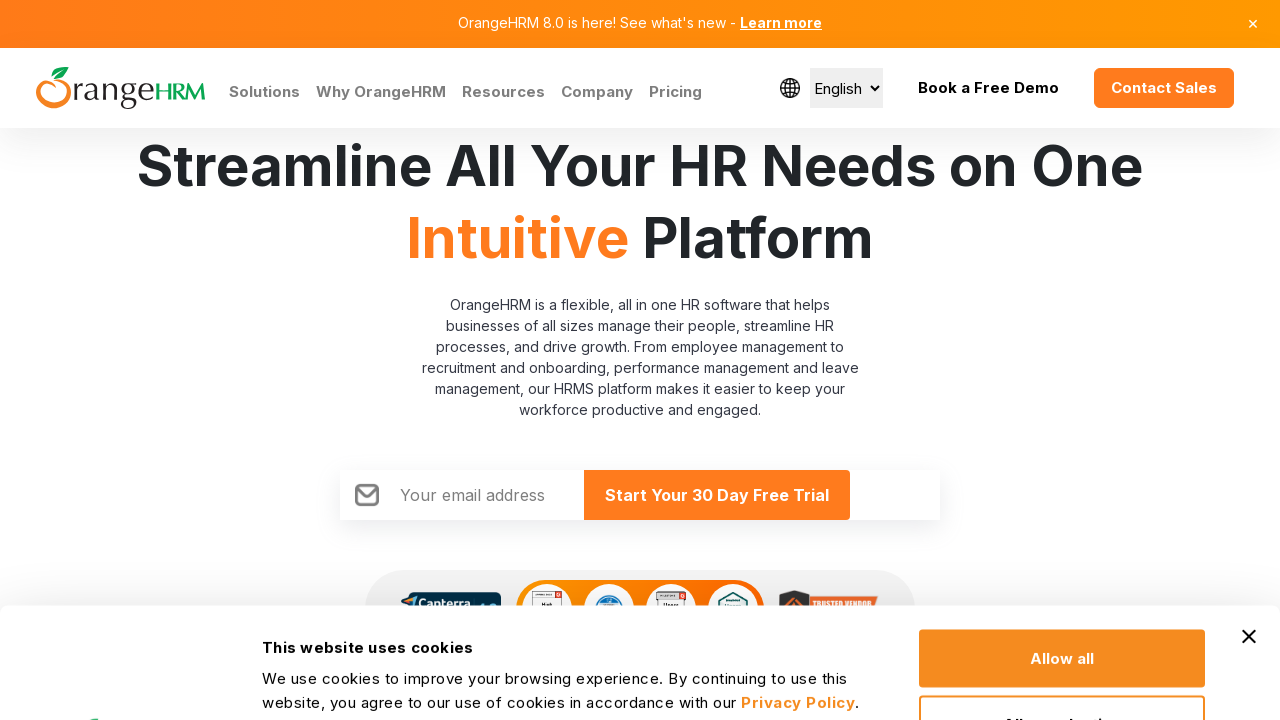

Retrieved all pages from context - parent and child windows identified
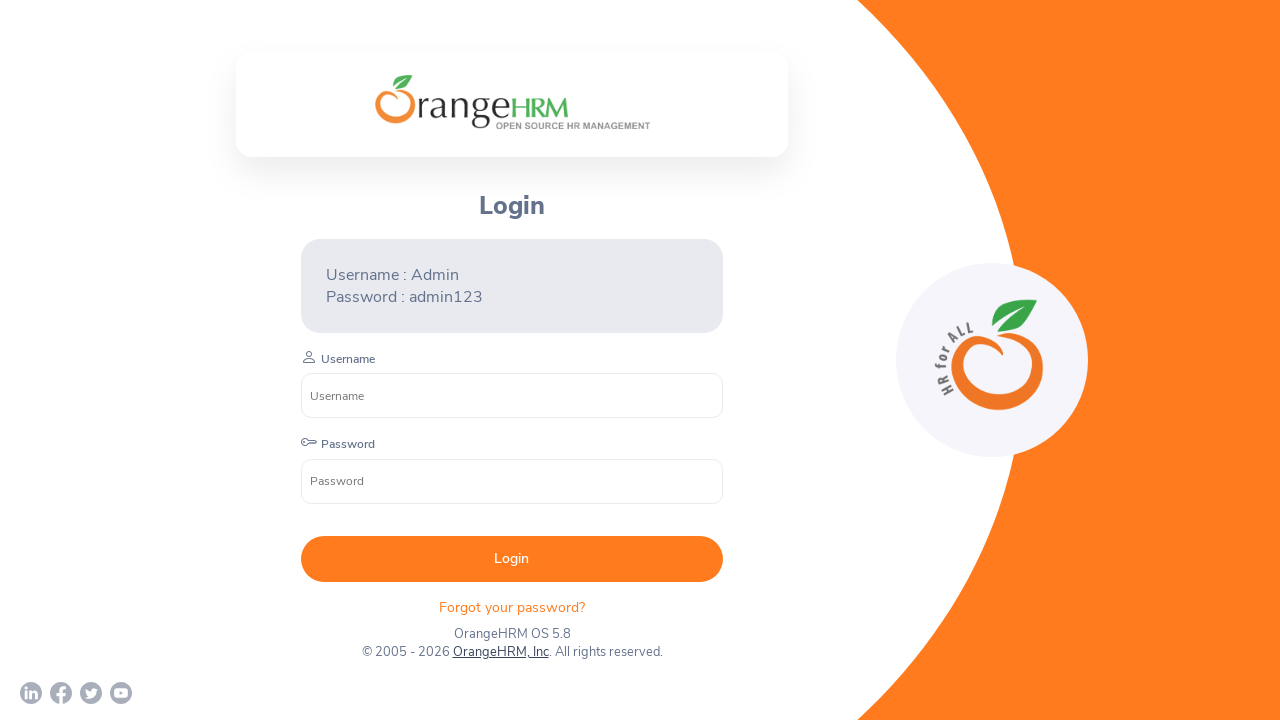

Got child window title: Human Resources Management Software | HRMS | OrangeHRM
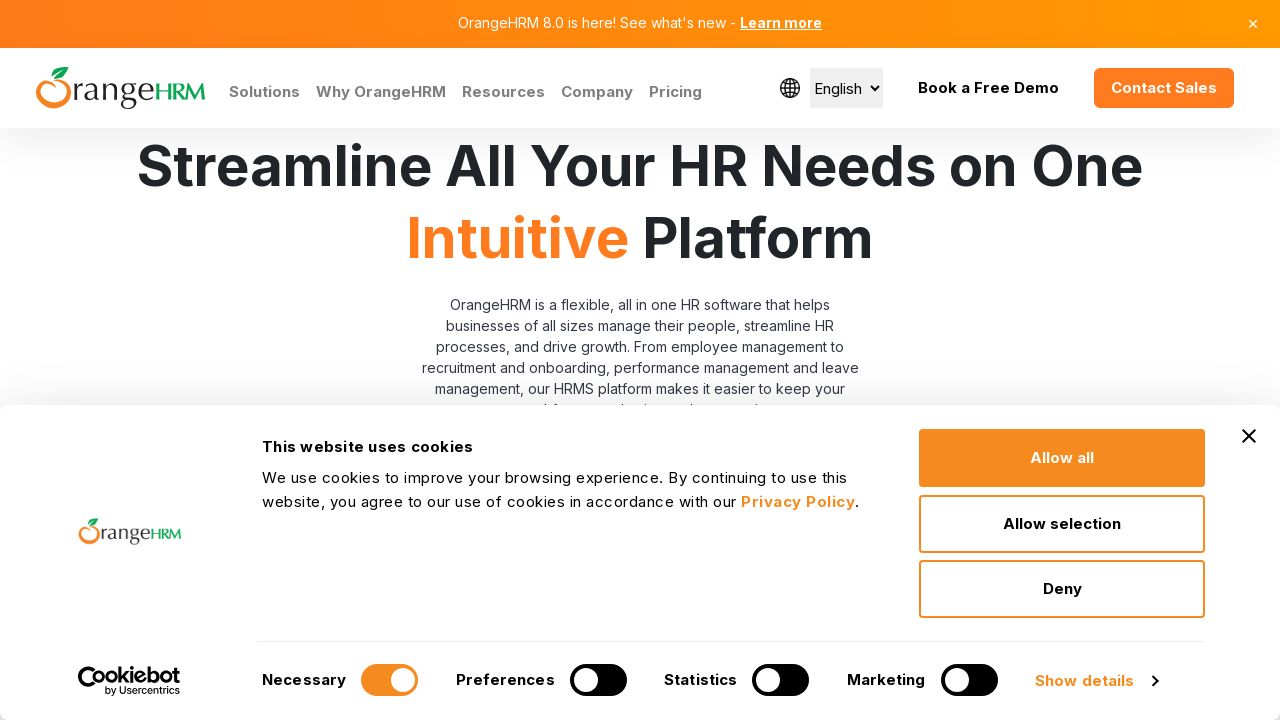

Got parent window title: OrangeHRM
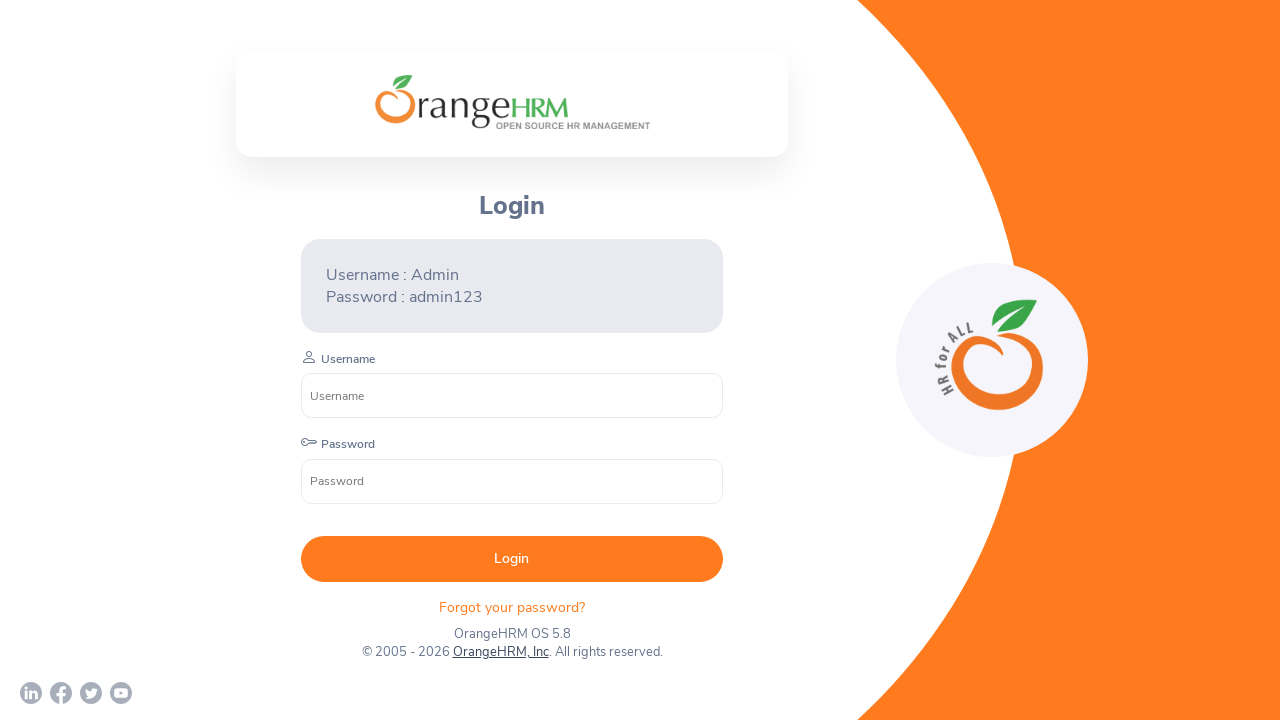

Iterated through pages and found OrangeHRM page with URL: https://www.orangehrm.com/
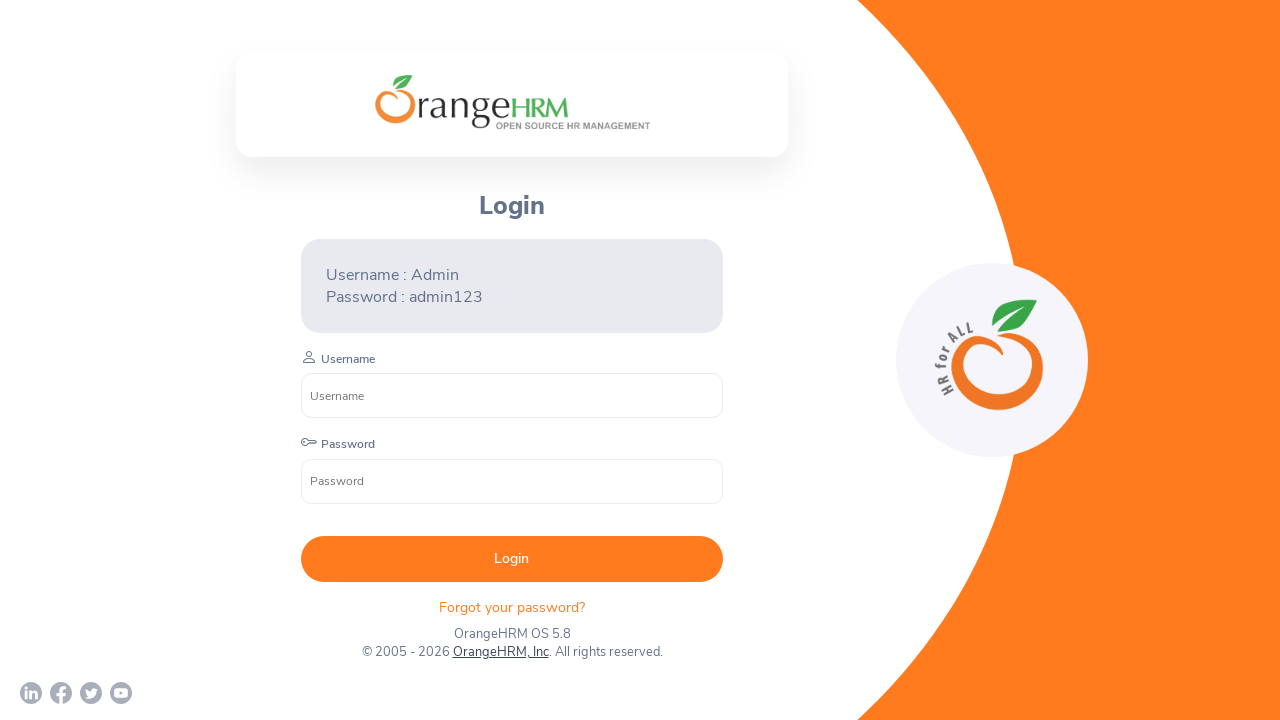

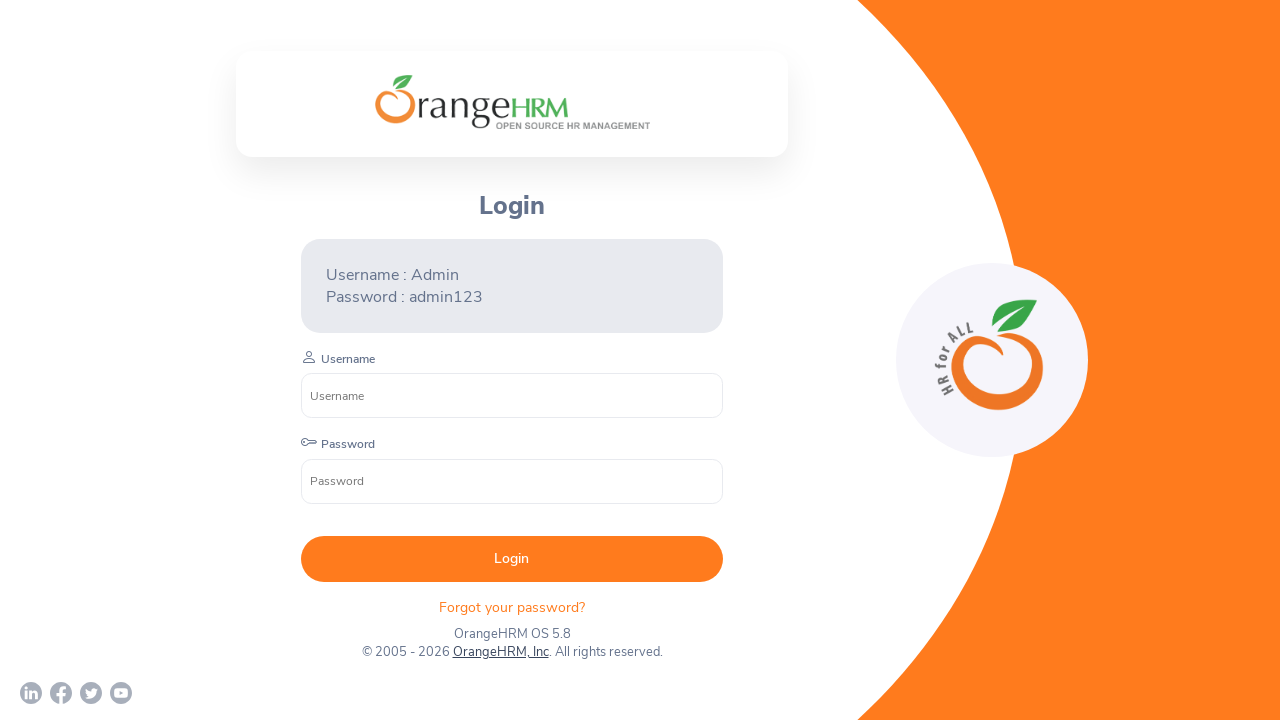